Tests that clicking Delete buttons removes them, verifying only 1 delete button remains after adding 3 and removing 2

Starting URL: https://the-internet.herokuapp.com/add_remove_elements/

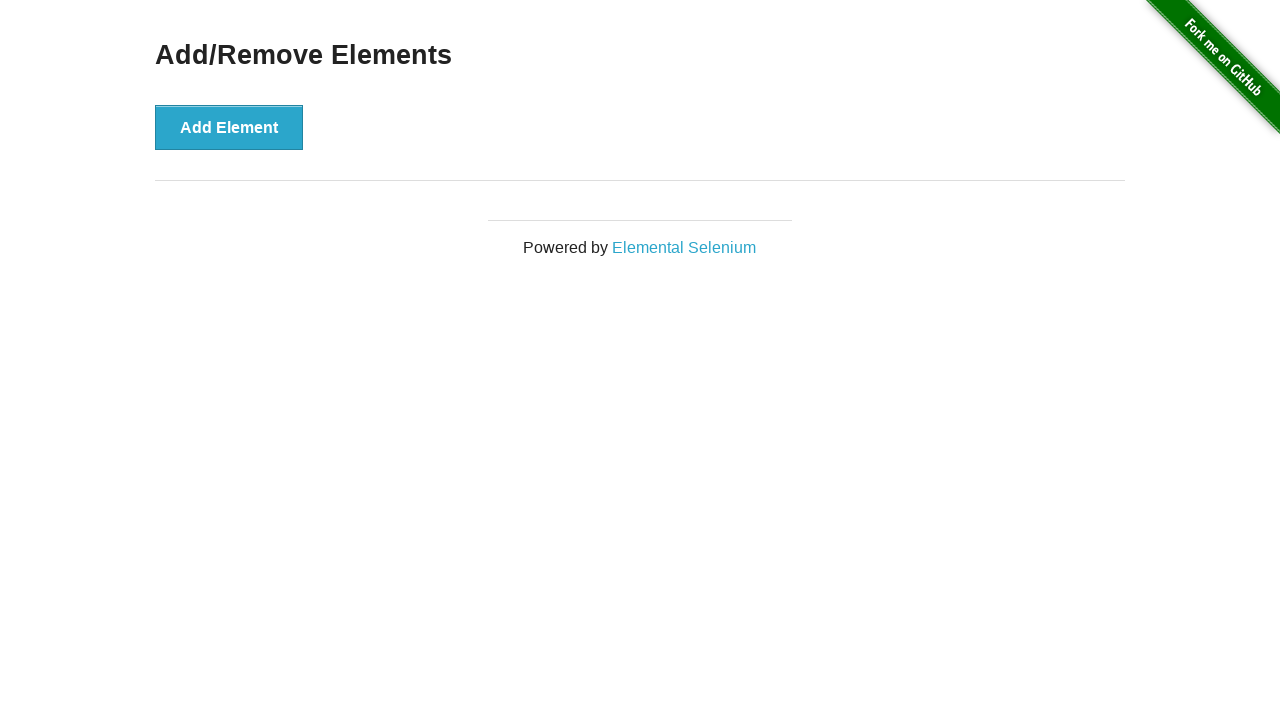

Clicked Add Element button (1st time) at (229, 127) on button:has-text('Add Element')
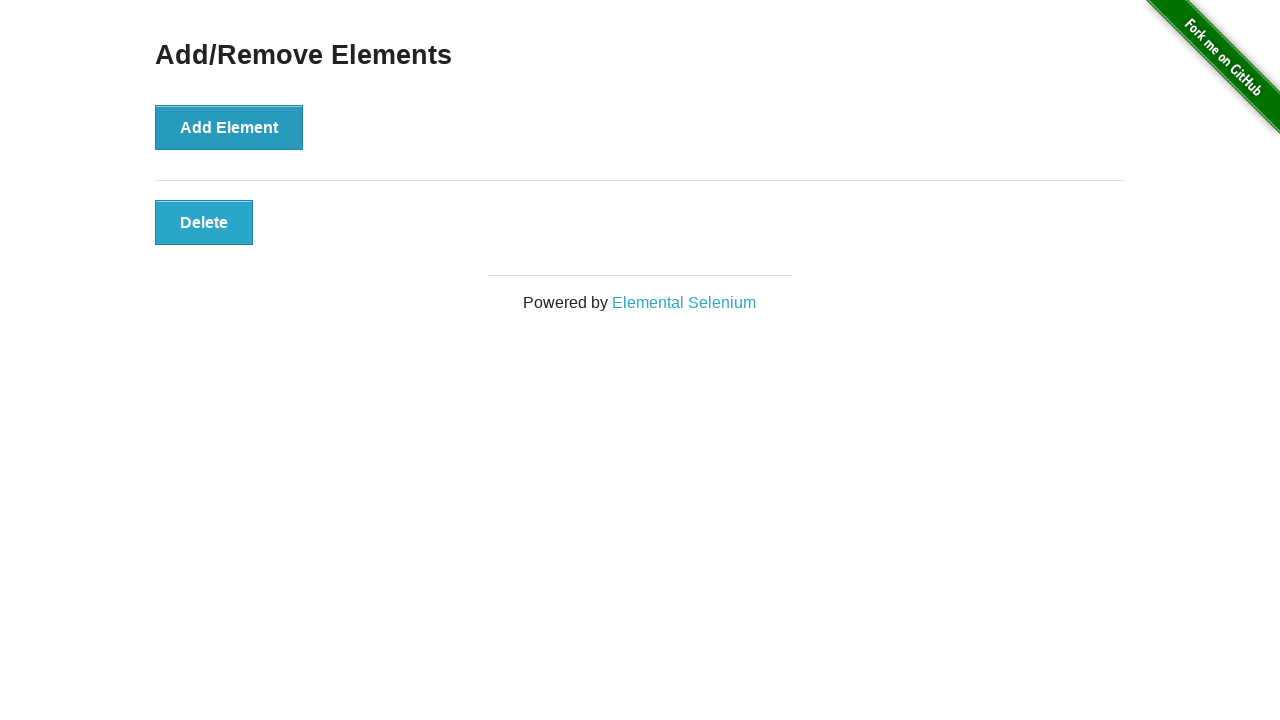

Clicked Add Element button (2nd time) at (229, 127) on button:has-text('Add Element')
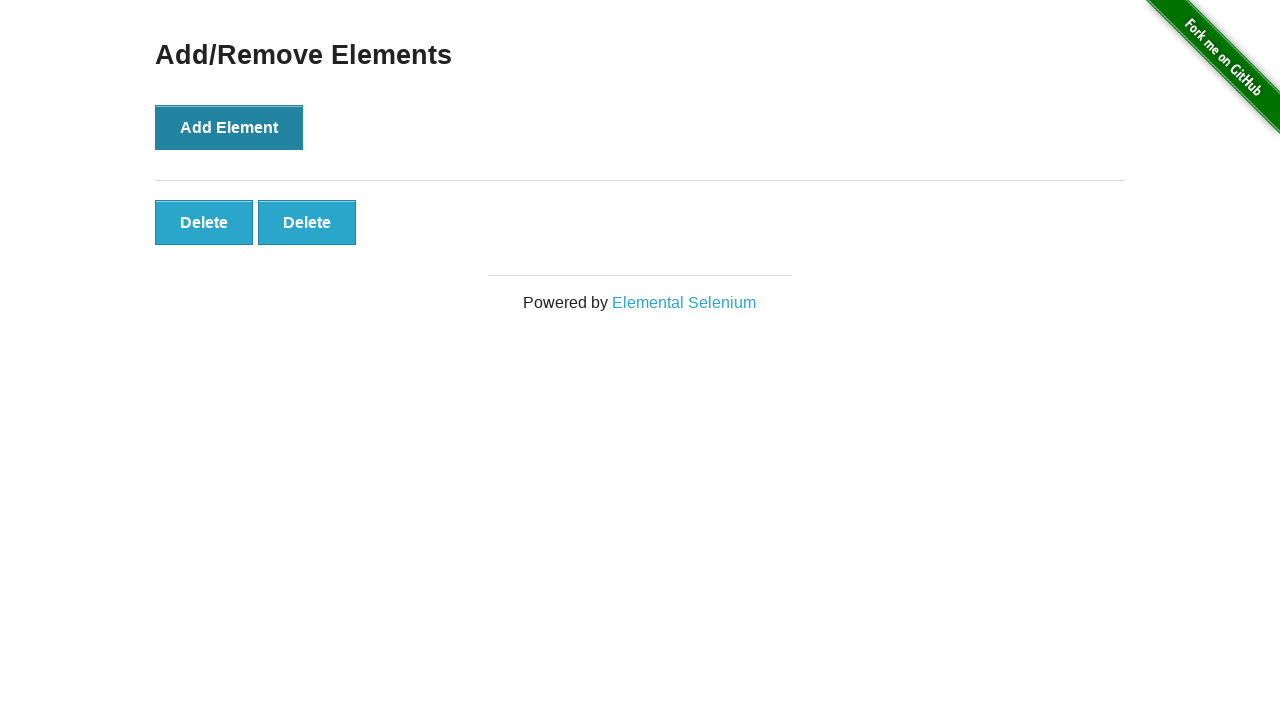

Clicked Add Element button (3rd time) at (229, 127) on button:has-text('Add Element')
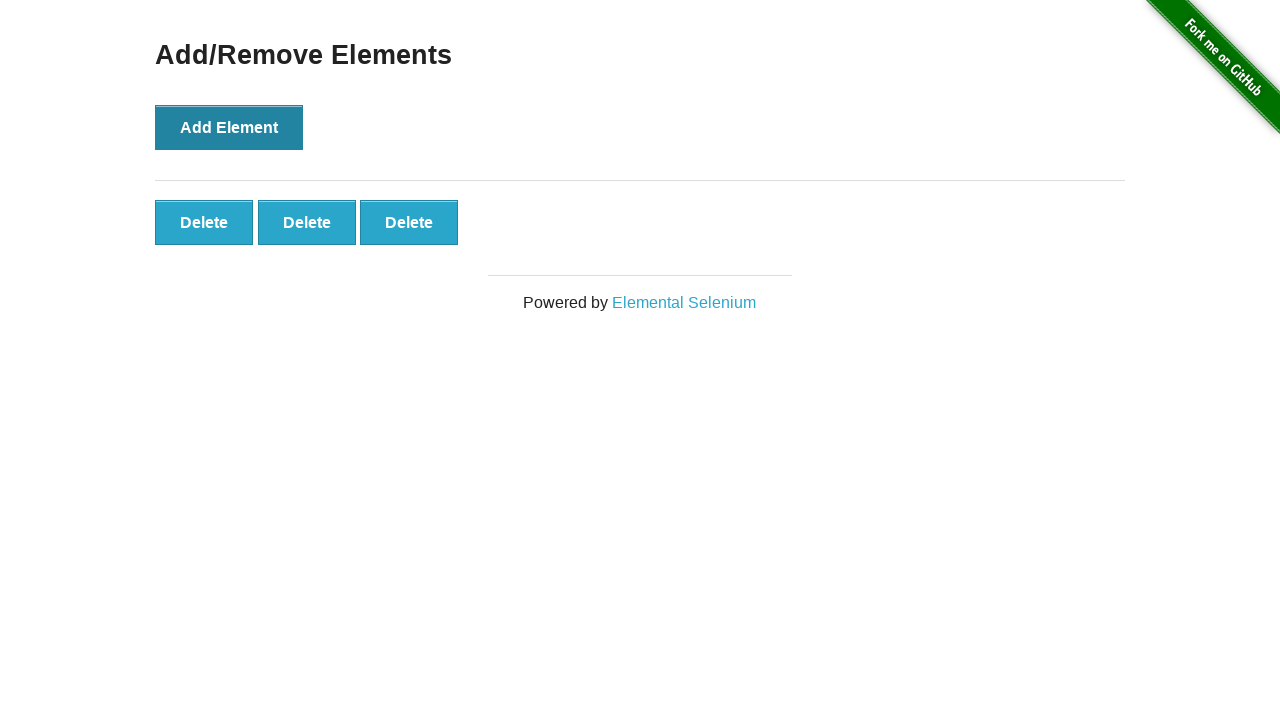

Clicked Delete button (1st time) at (204, 222) on button.added-manually >> nth=0
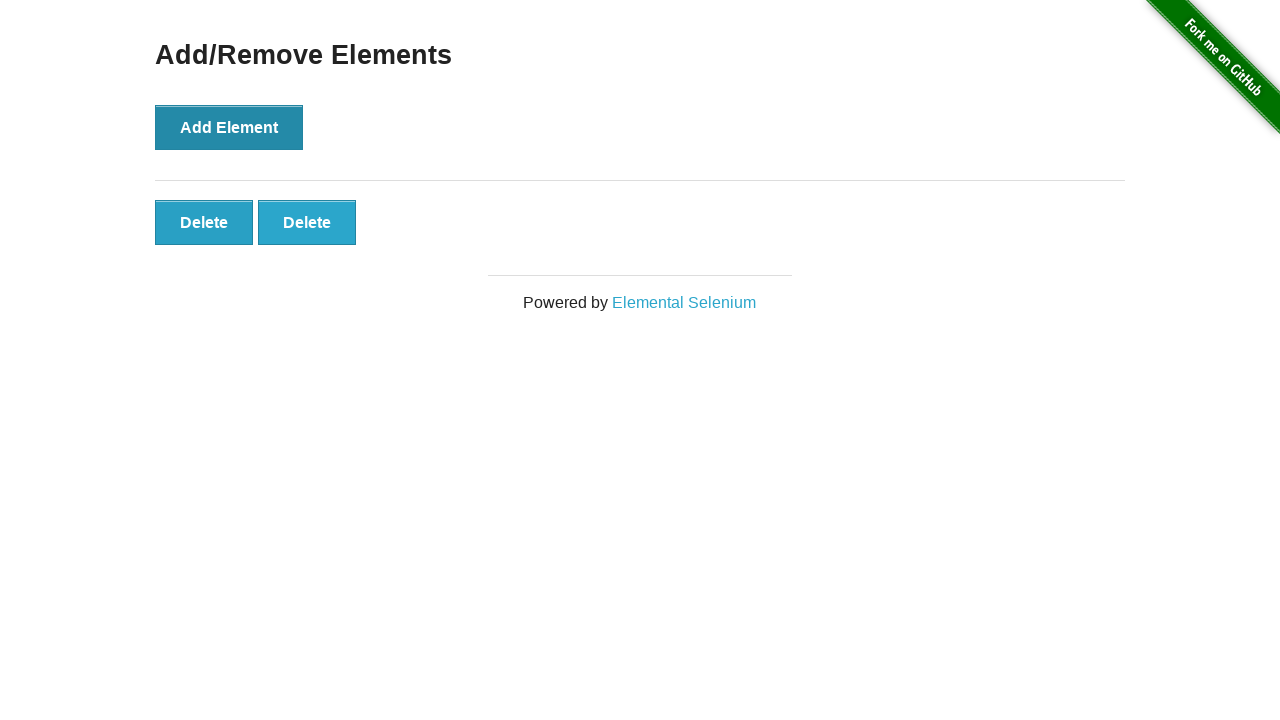

Clicked Delete button (2nd time) at (204, 222) on button.added-manually >> nth=0
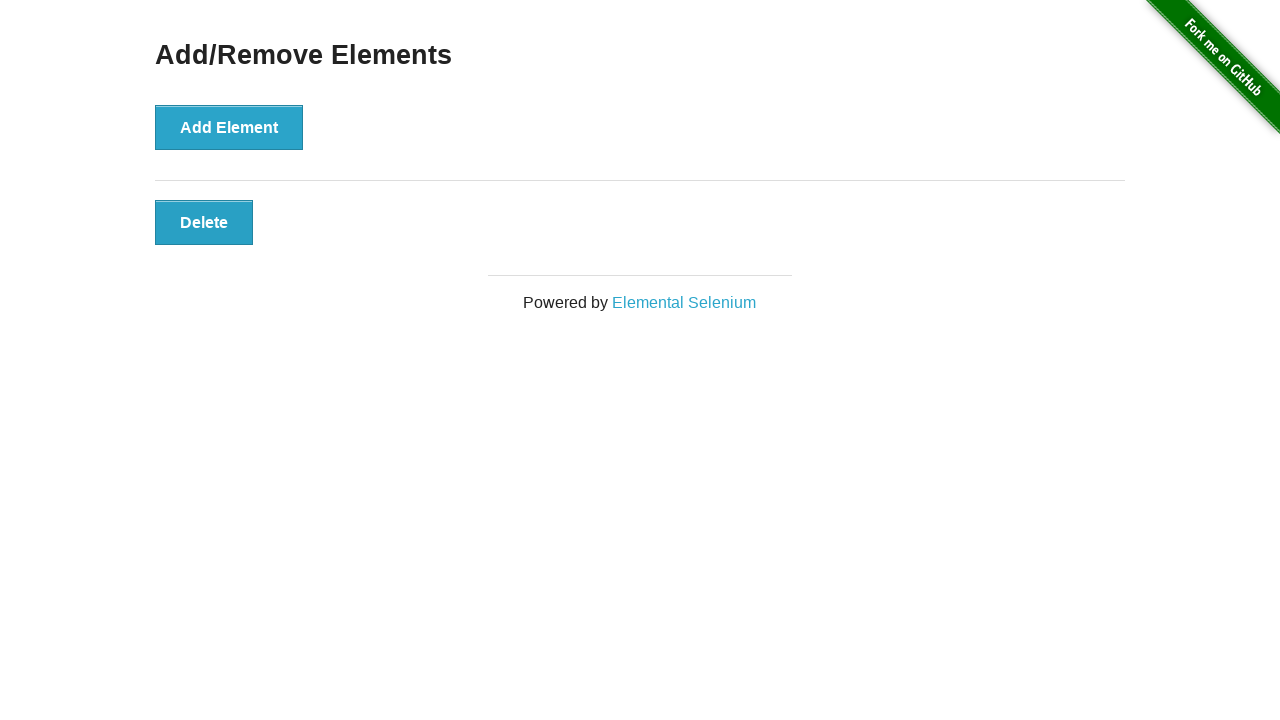

Located remaining Delete buttons
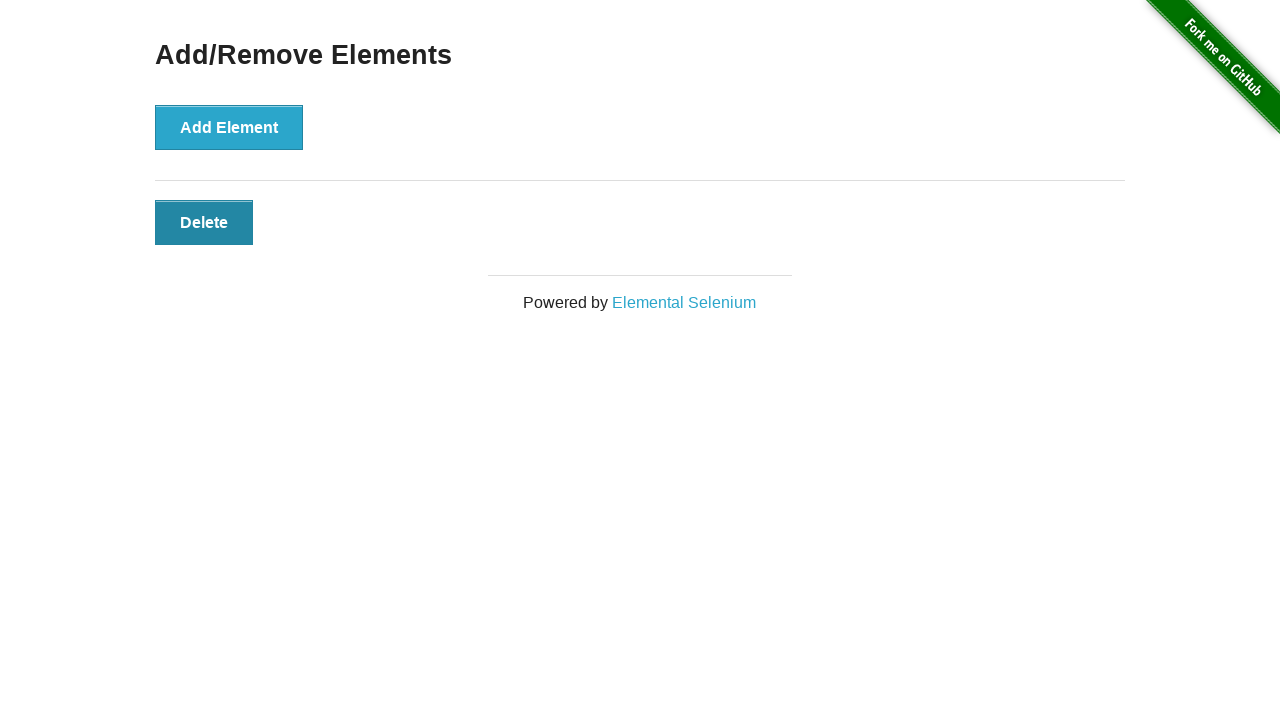

Verified that exactly 1 Delete button remains
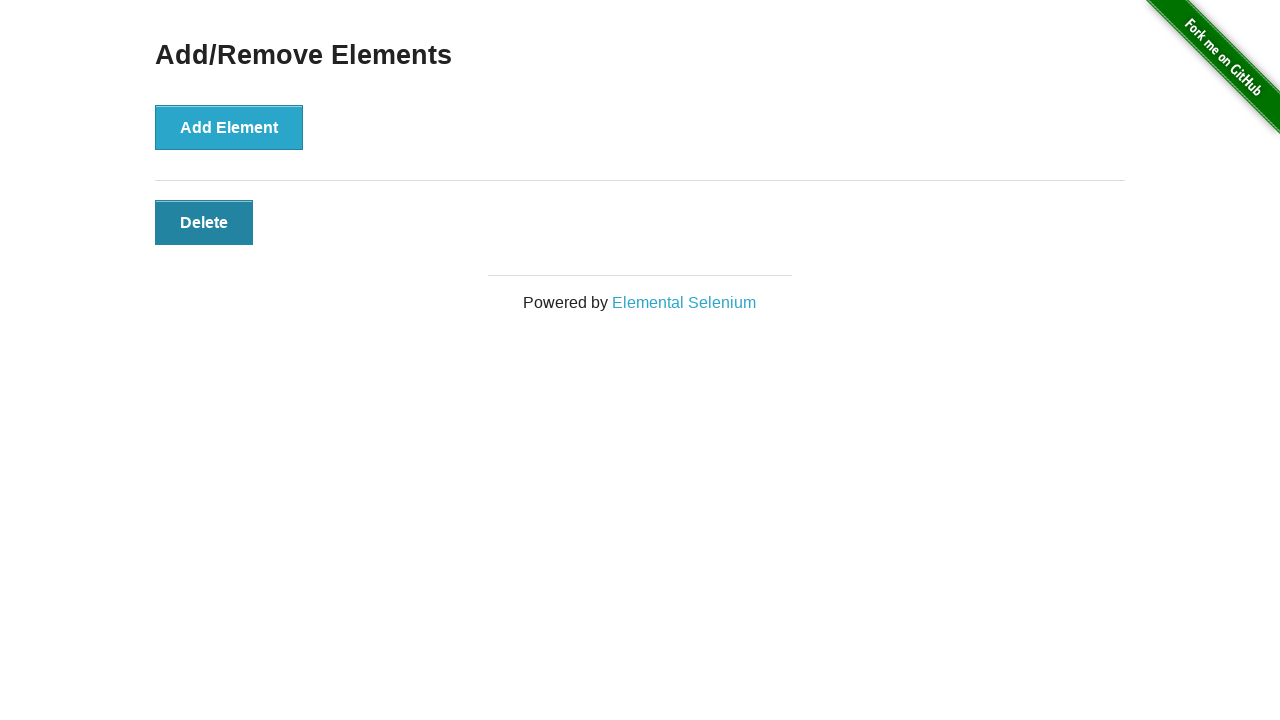

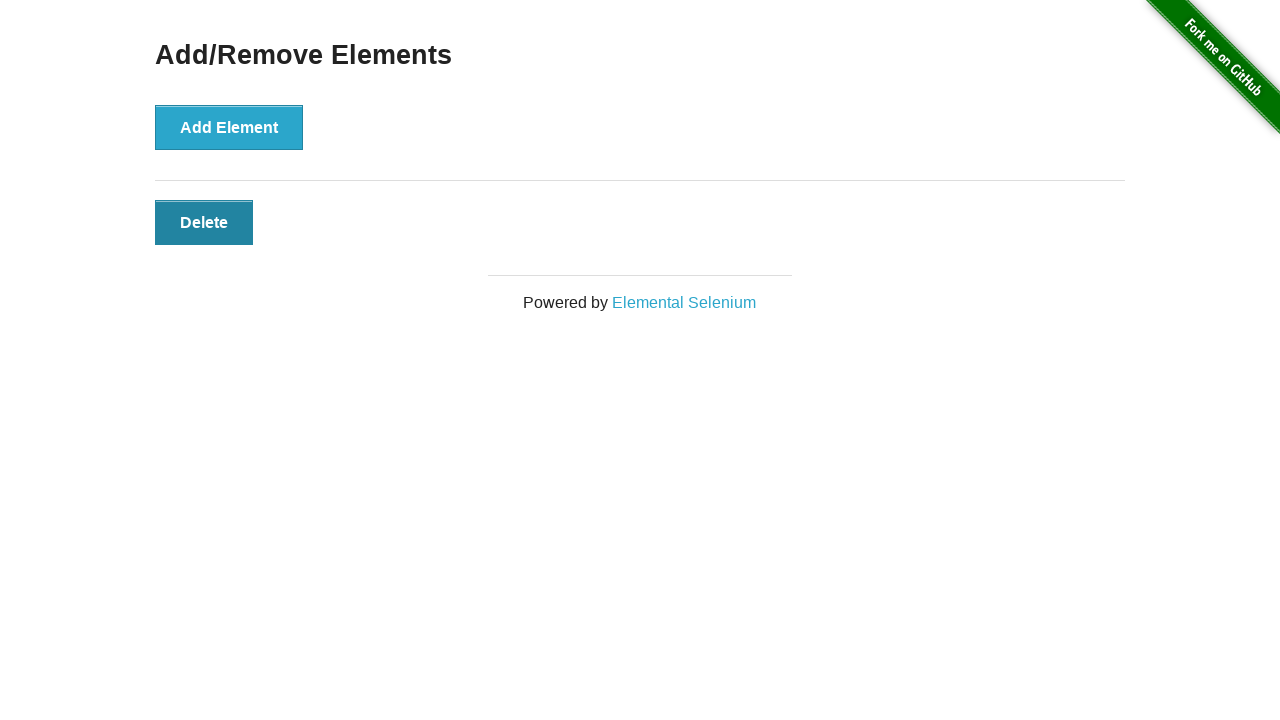